Navigates to a demo table page and retrieves information from the last row of a data table

Starting URL: http://automationbykrishna.com

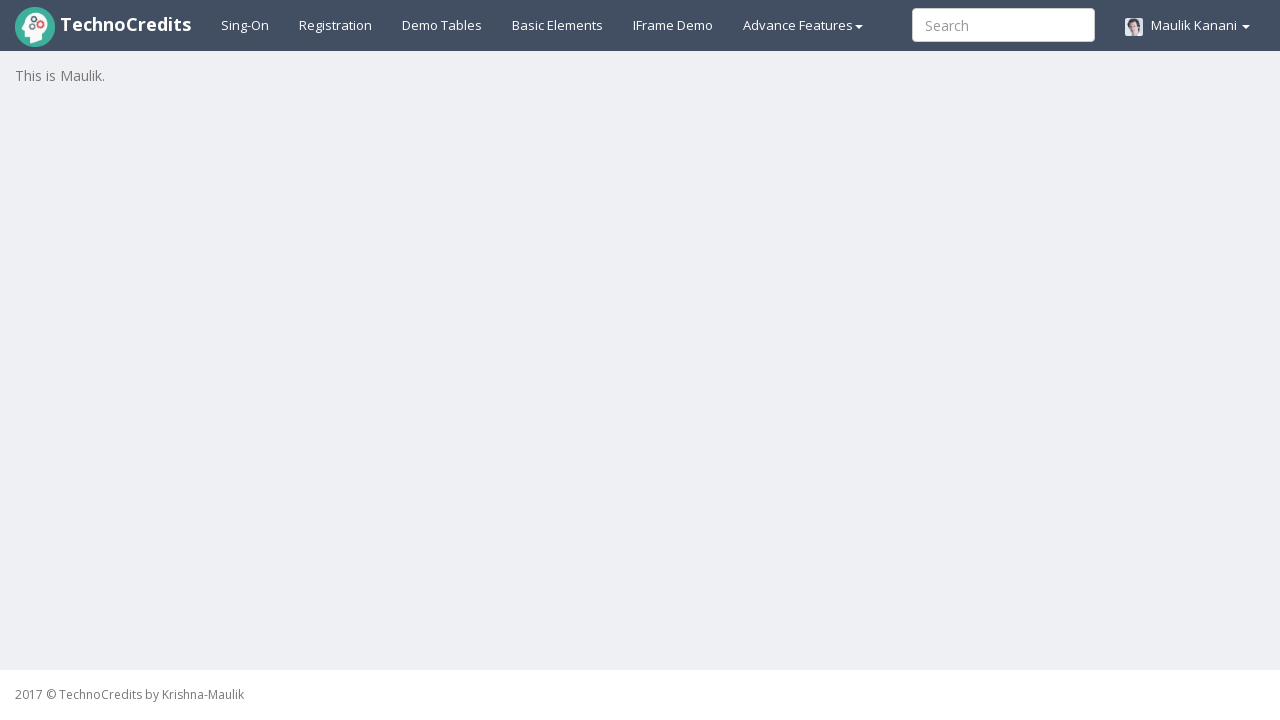

Clicked Demo Tables link to navigate to tables page at (442, 25) on #demotable
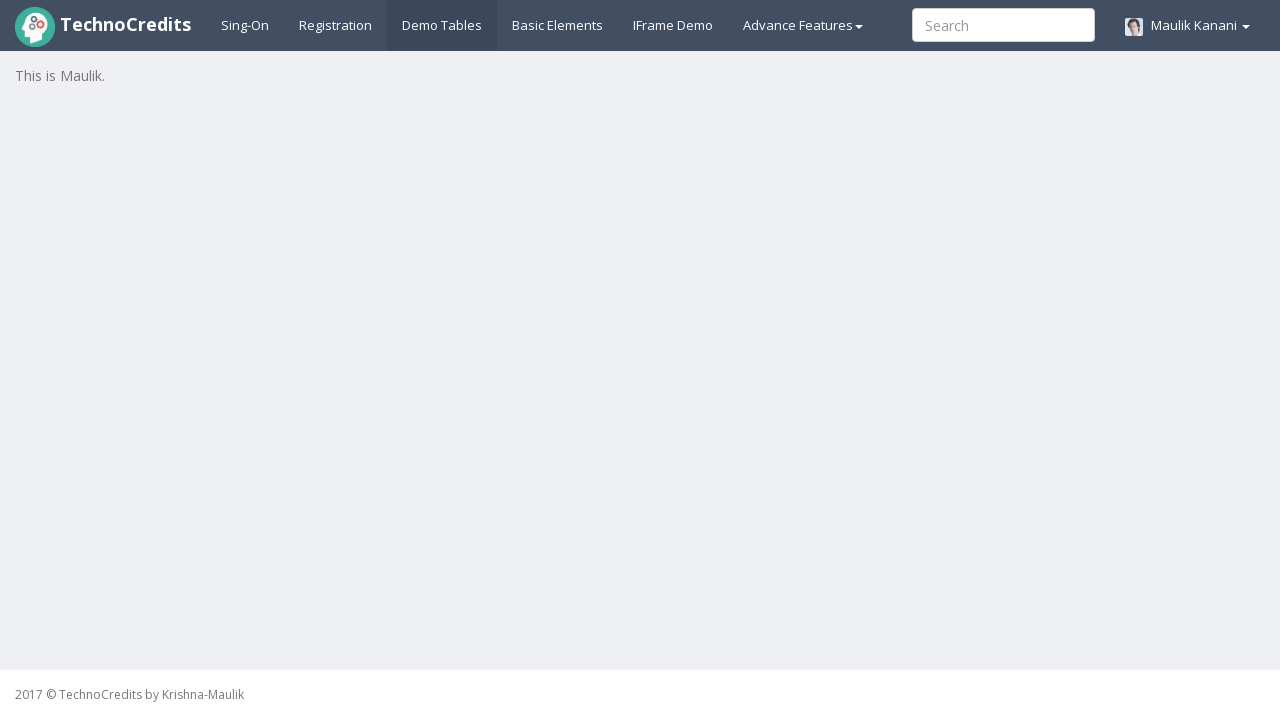

Table with class 'table table-striped' loaded
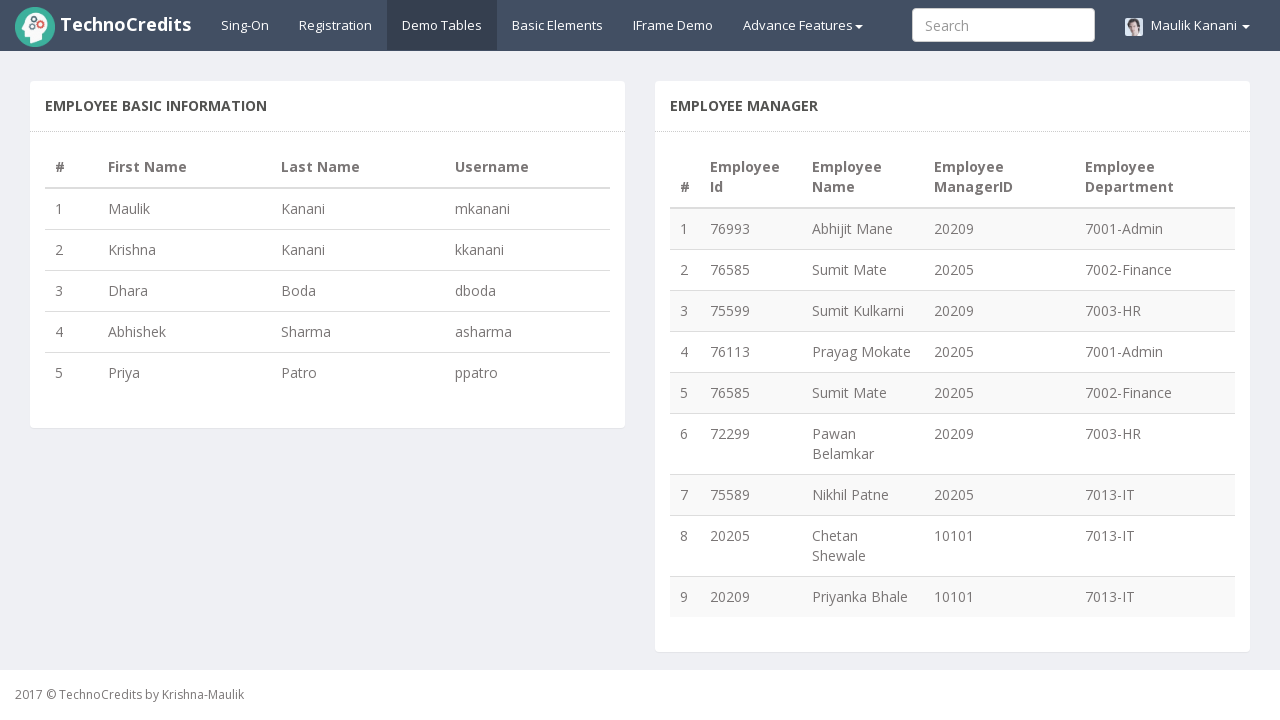

Retrieved all column headers from table
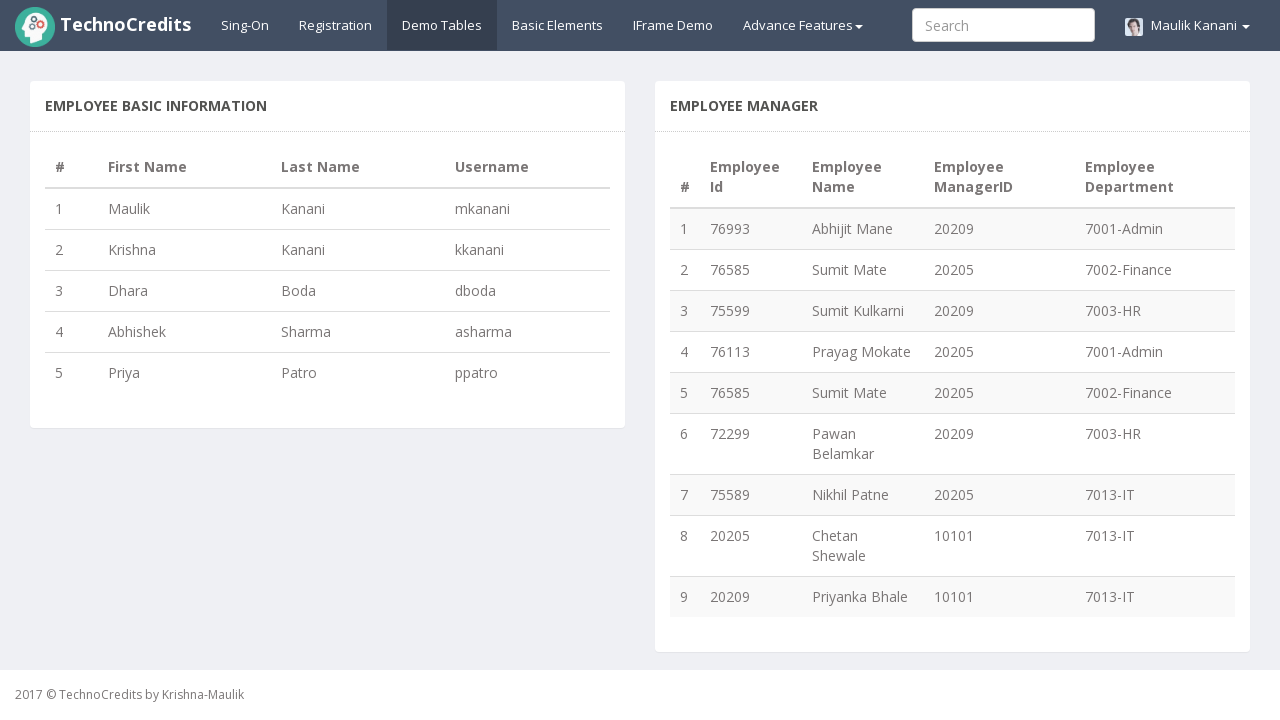

Retrieved all rows from table body
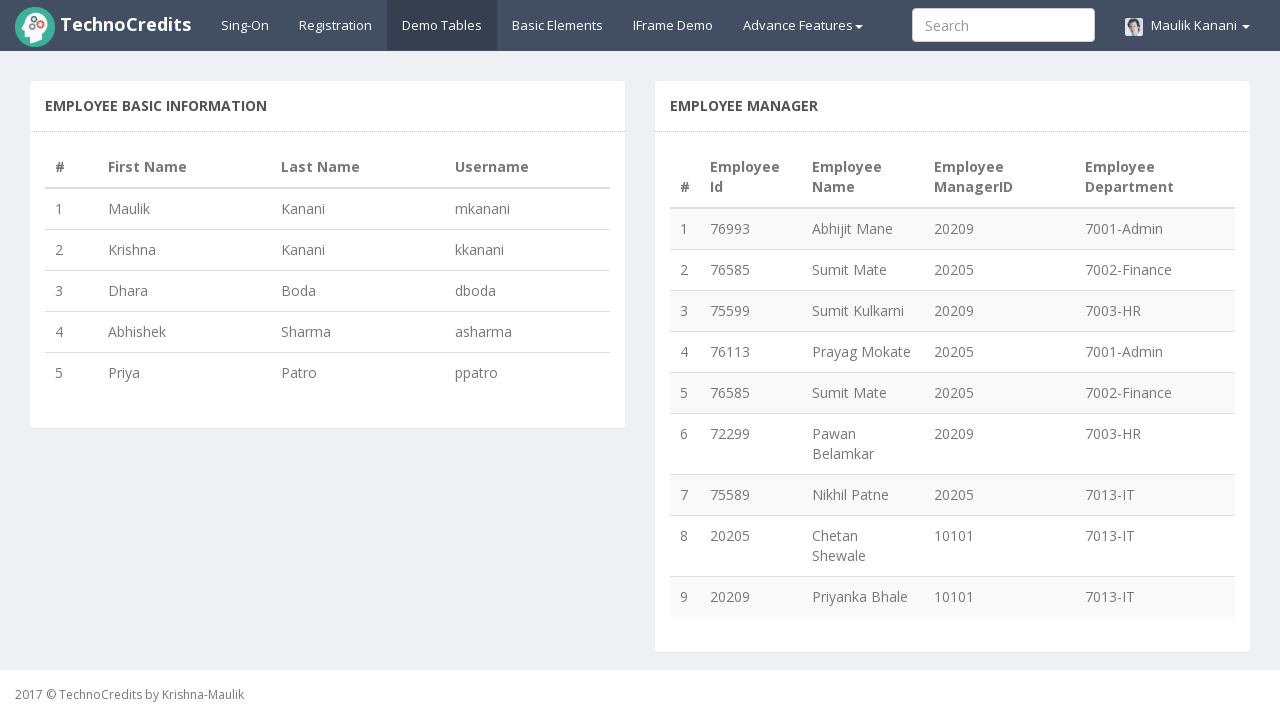

Retrieved cell data from last row, column 1
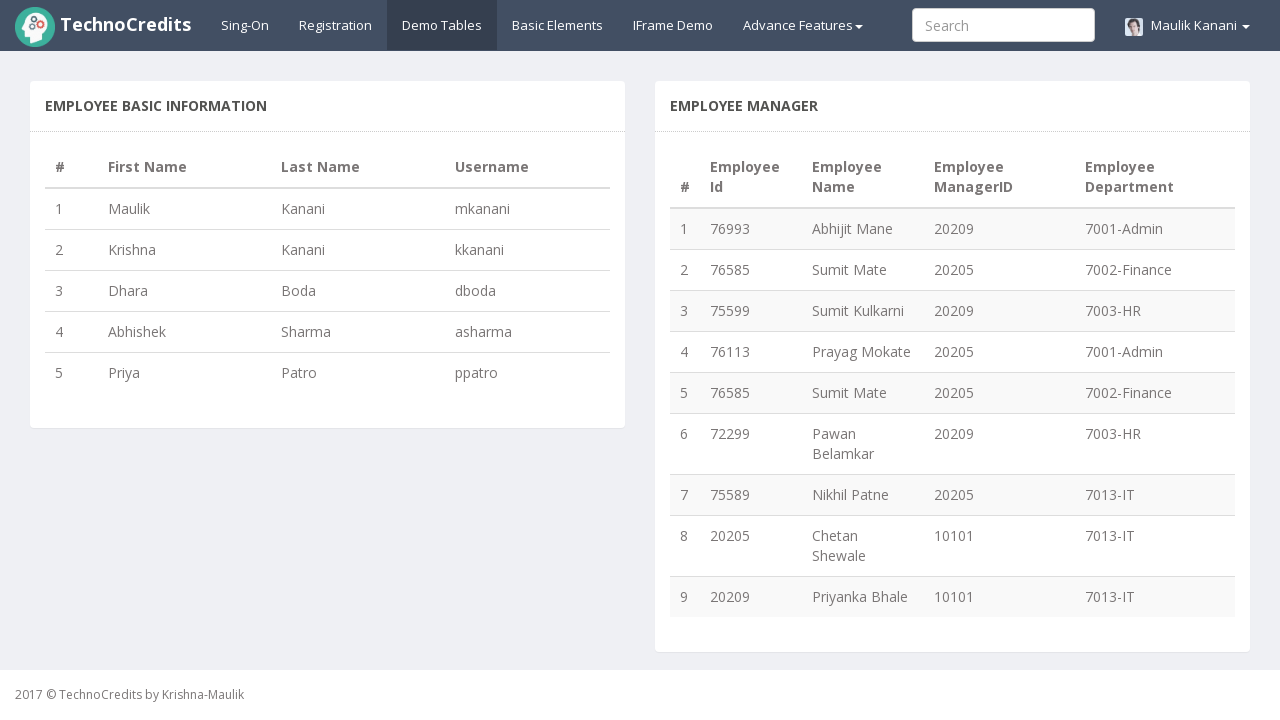

Retrieved cell data from last row, column 2
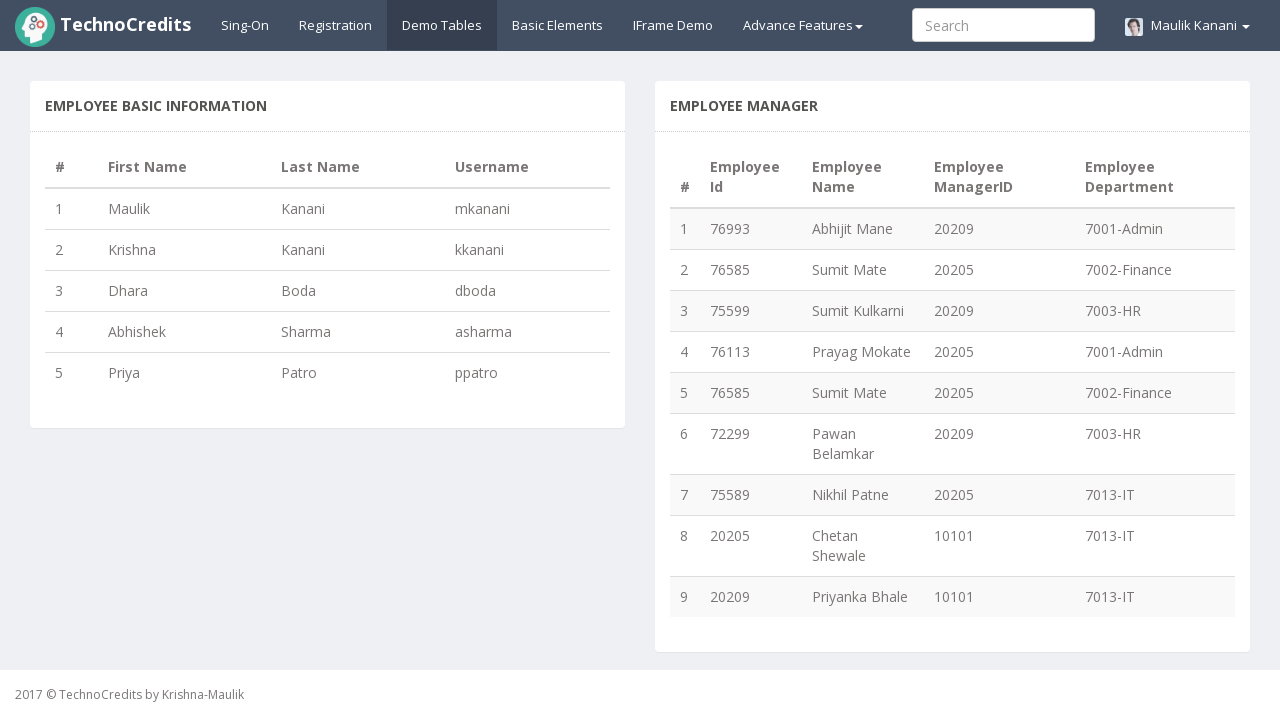

Retrieved cell data from last row, column 3
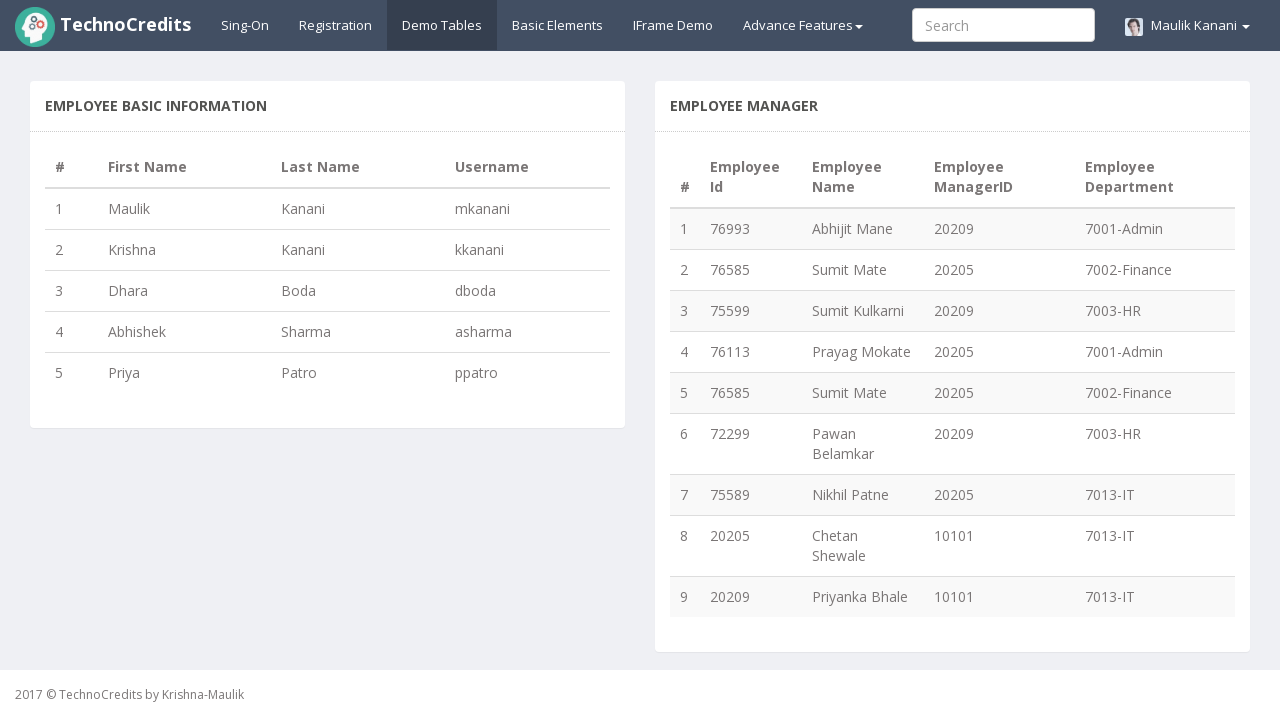

Retrieved cell data from last row, column 4
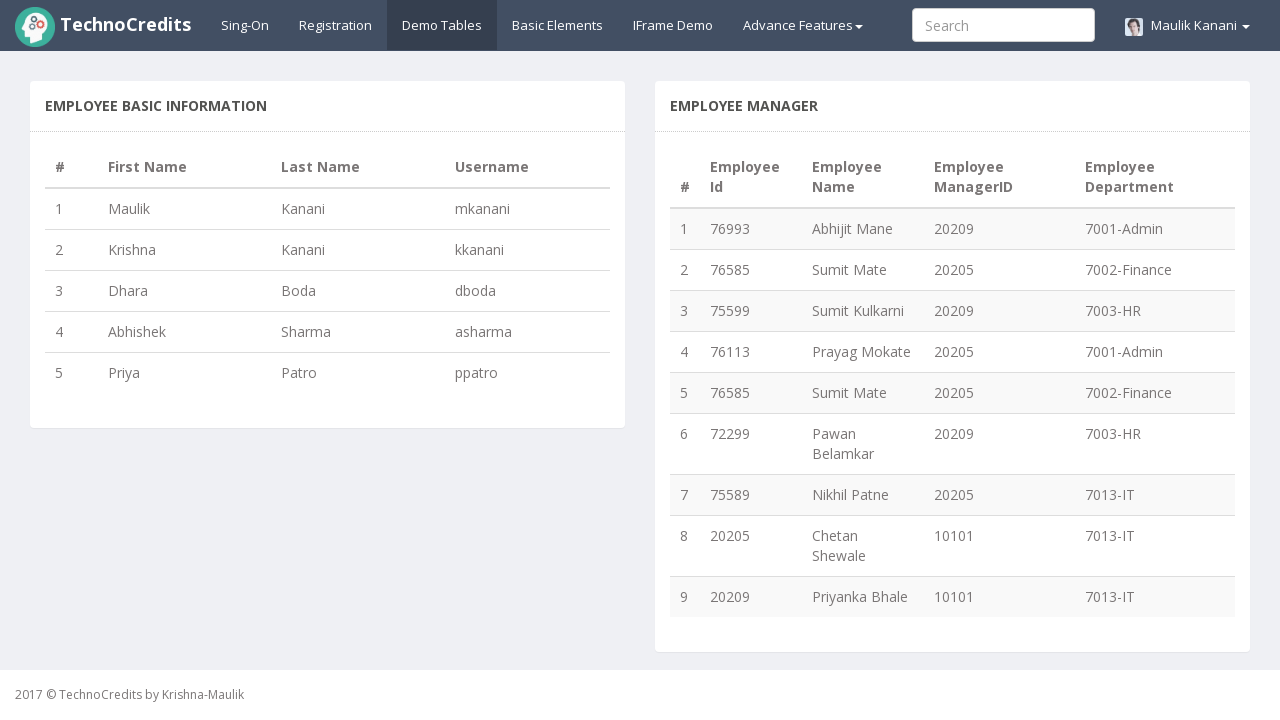

Retrieved cell data from last row, column 5
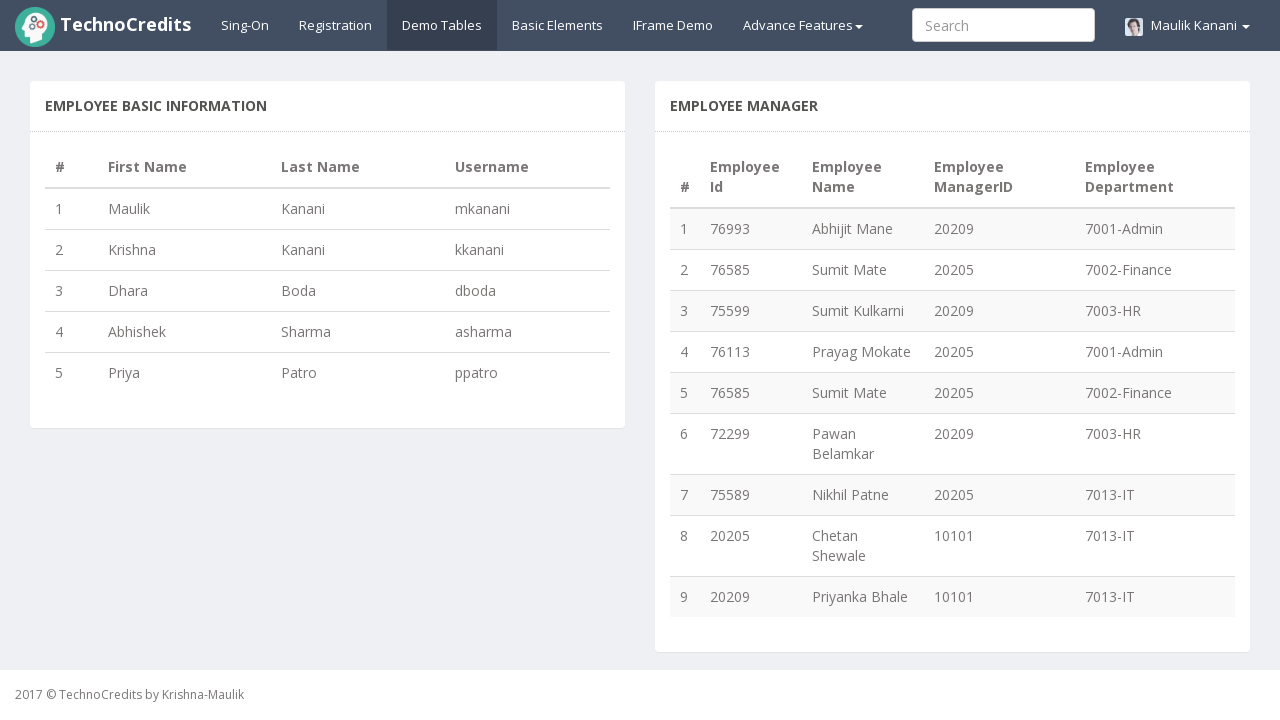

Verified that all 5 cells from last row were retrieved successfully
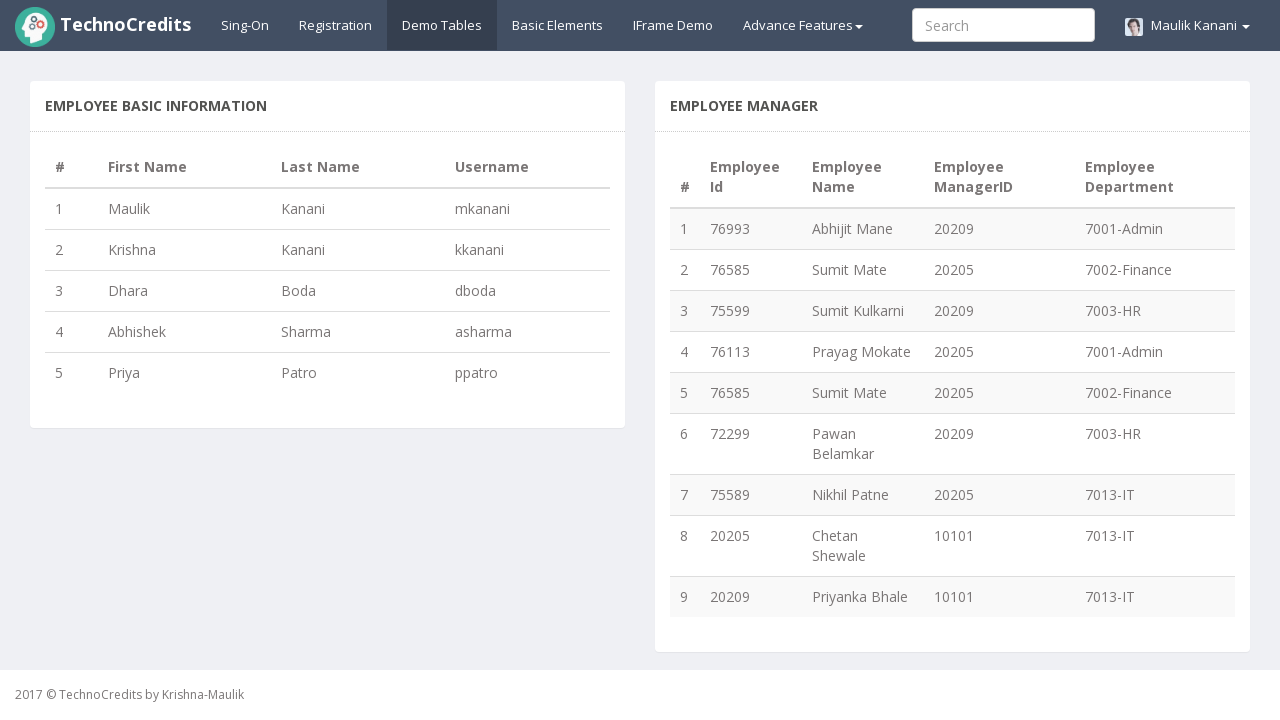

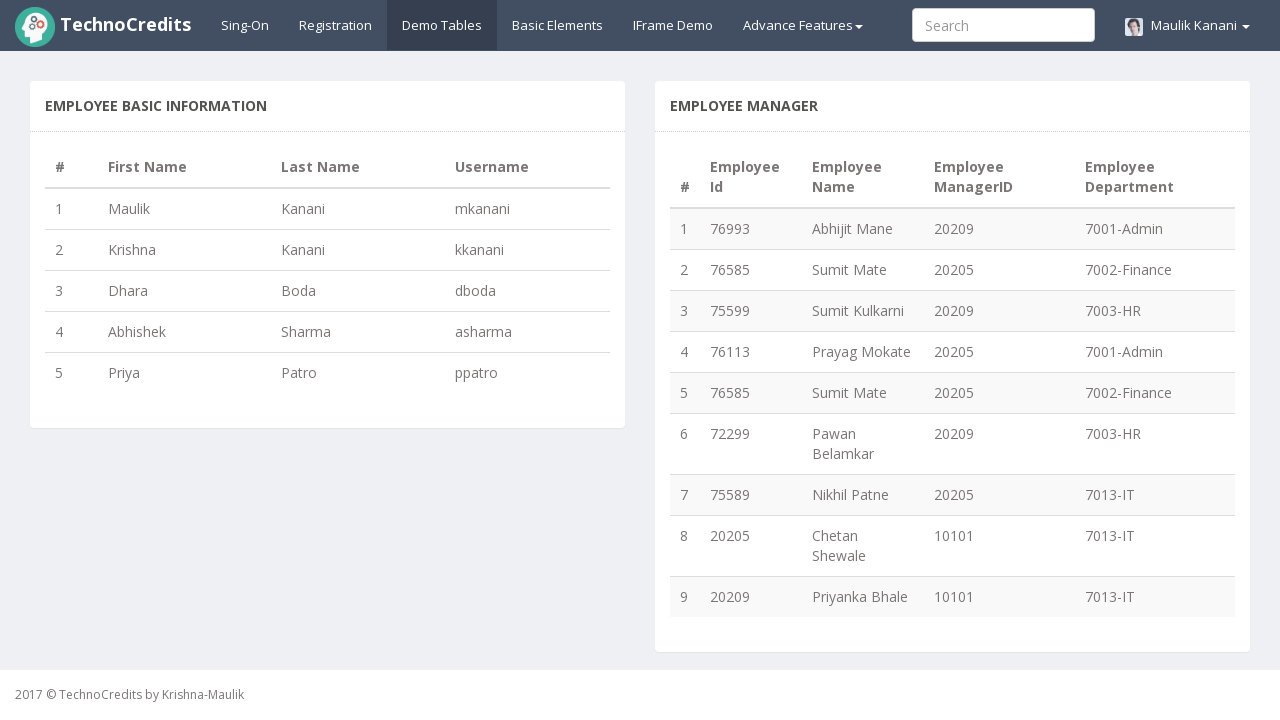